Navigates to JVN vulnerability database search pages for Python and Django vulnerabilities with high severity filter, verifying that search results are displayed

Starting URL: https://jvndb.jvn.jp/search/index.php?mode=_vulnerability_search_IA_VulnSearch&lang=ja&keyword=python&useSynonym=1&vendor=&product=&datePublicFromYear=&datePublicFromMonth=&datePublicToYear=&datePublicToMonth=&dateLastPublishedFromYear=&dateLastPublishedFromMonth=&dateLastPublishedToYear=&dateLastPublishedToMonth=&v3Severity%5B%5D=01&cwe=&searchProductId=

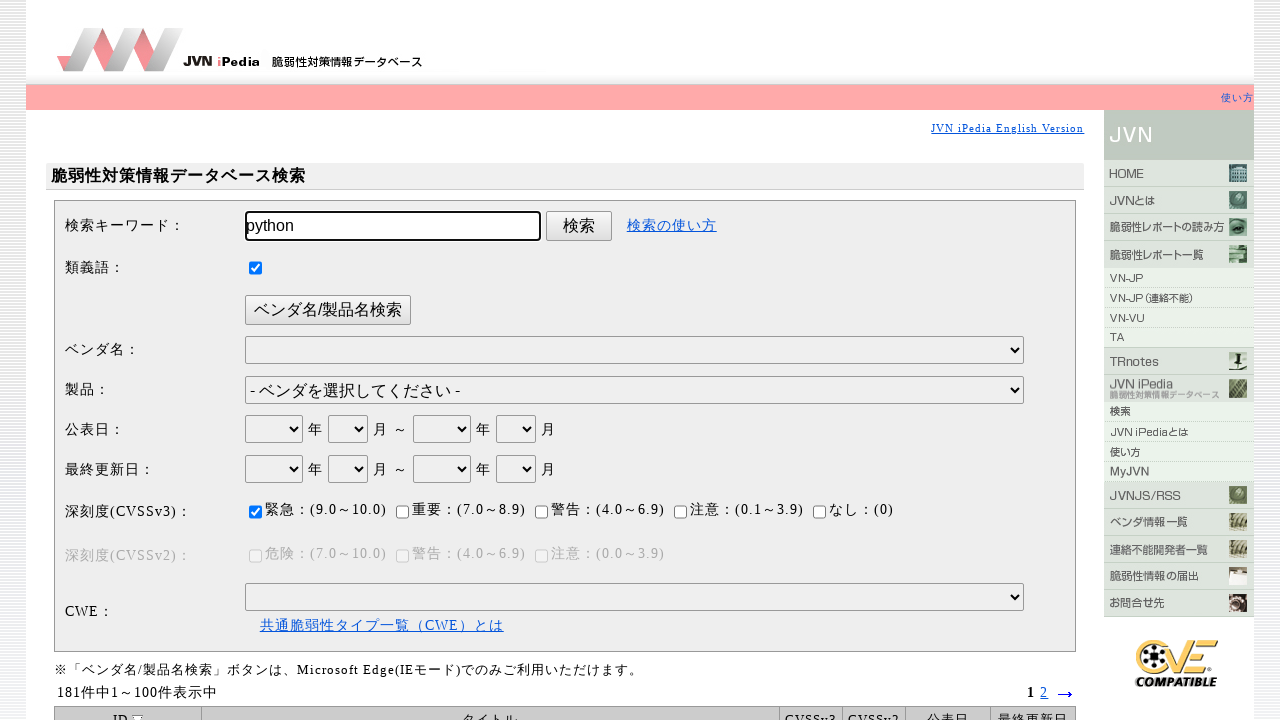

Waited for search results table to load on Python vulnerability page
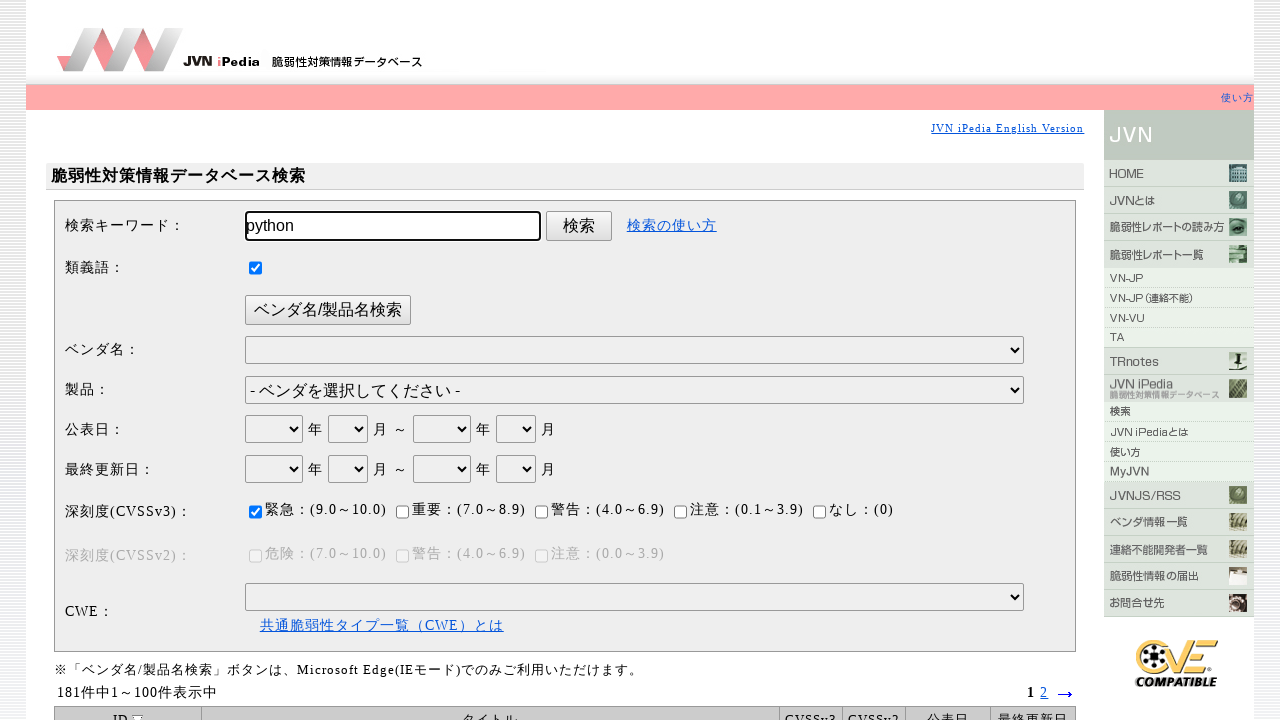

Verified that table rows are present on Python vulnerability page
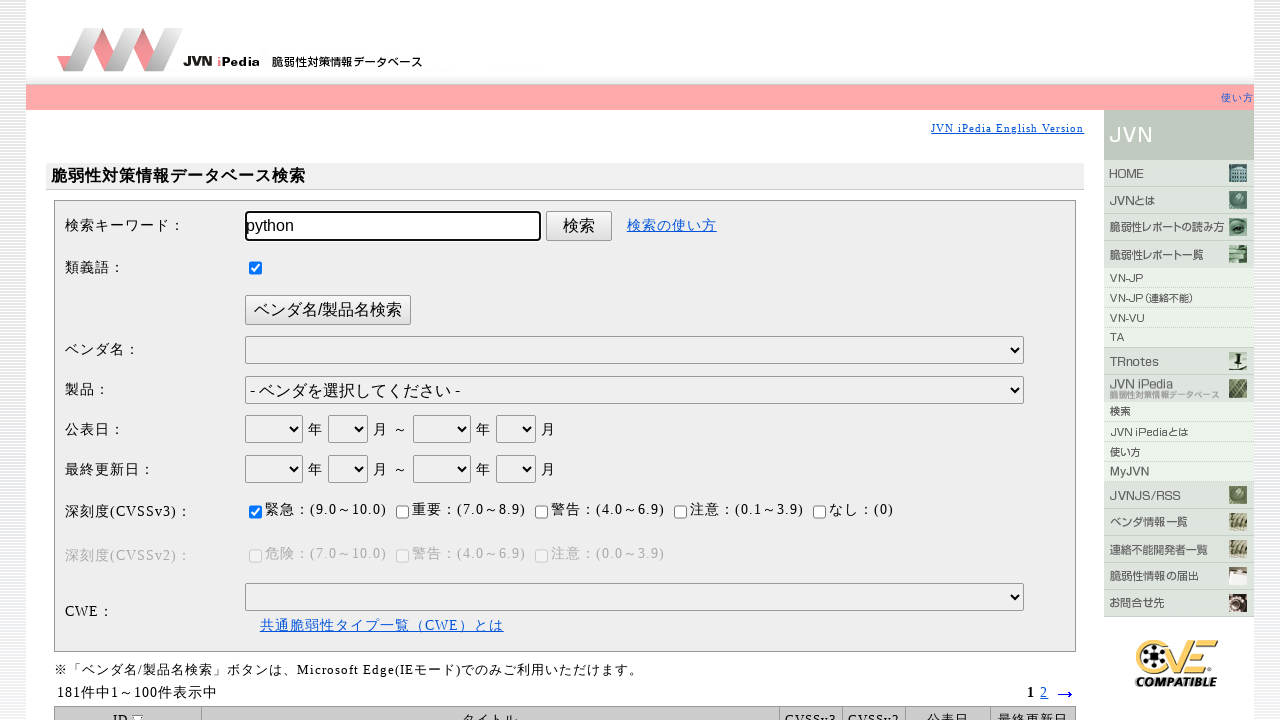

Navigated to Django vulnerability search page with high severity filter
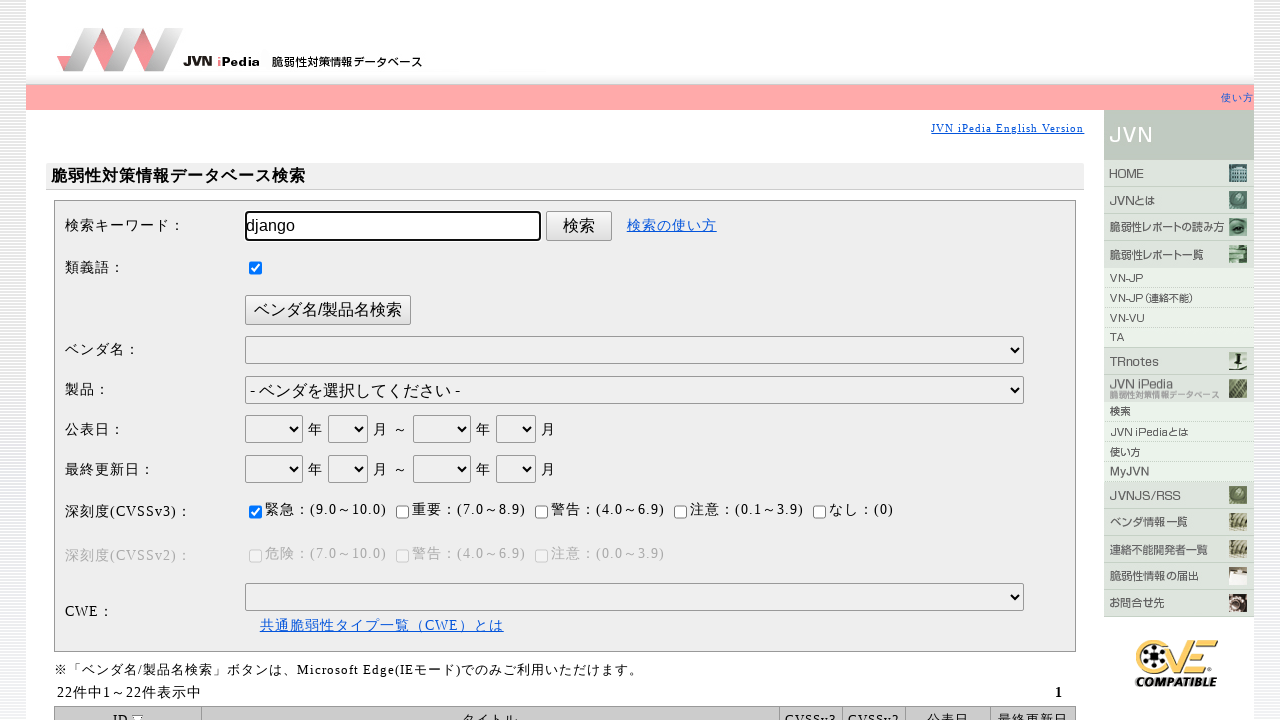

Waited for search results table to load on Django vulnerability page
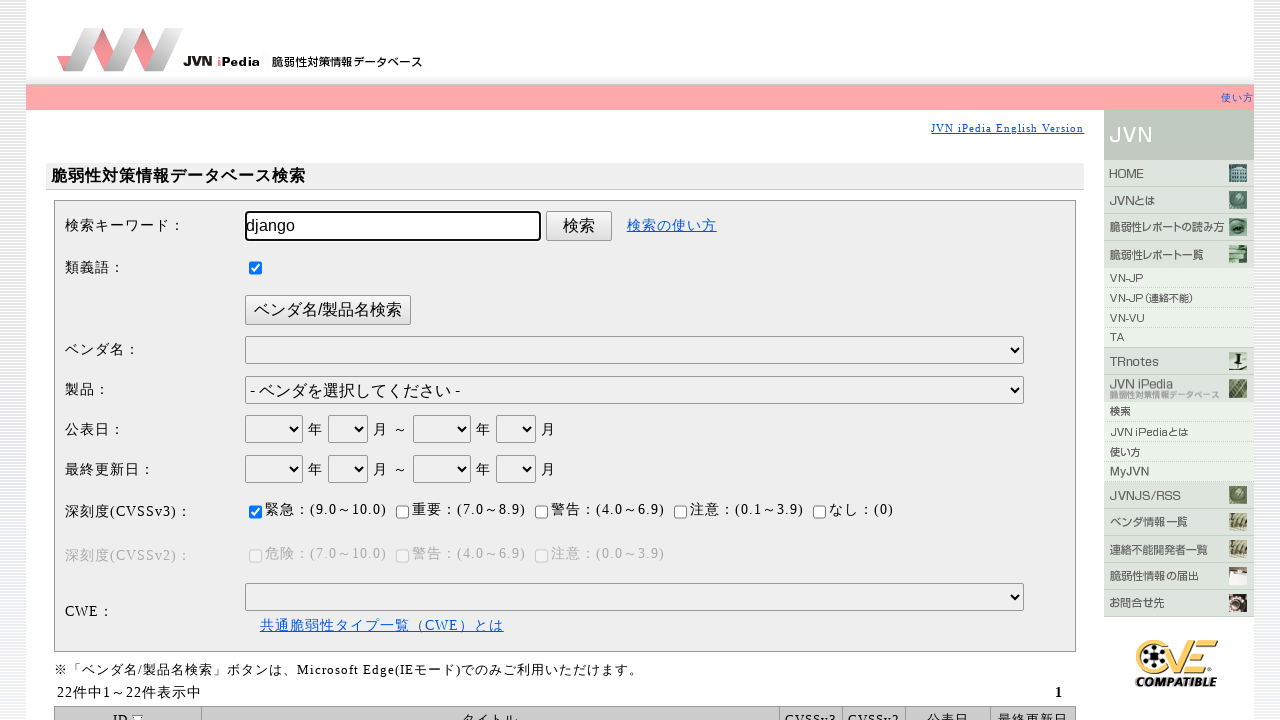

Verified that table rows are present on Django vulnerability page
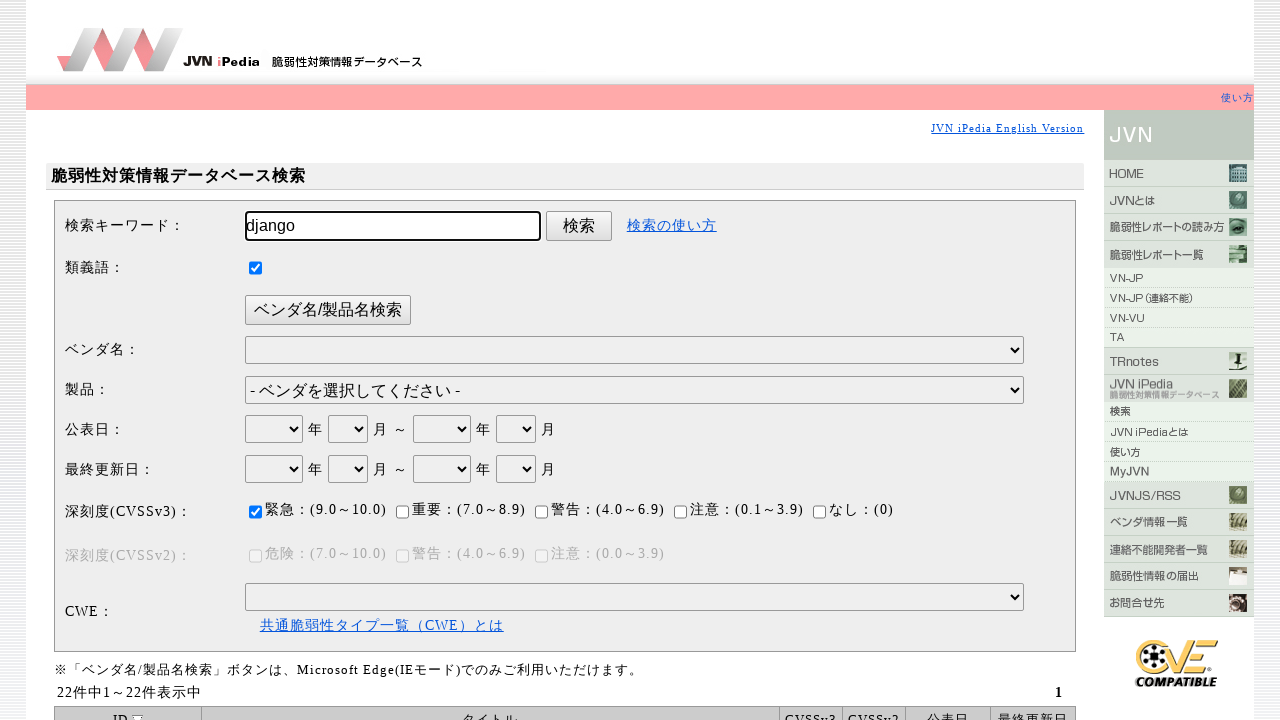

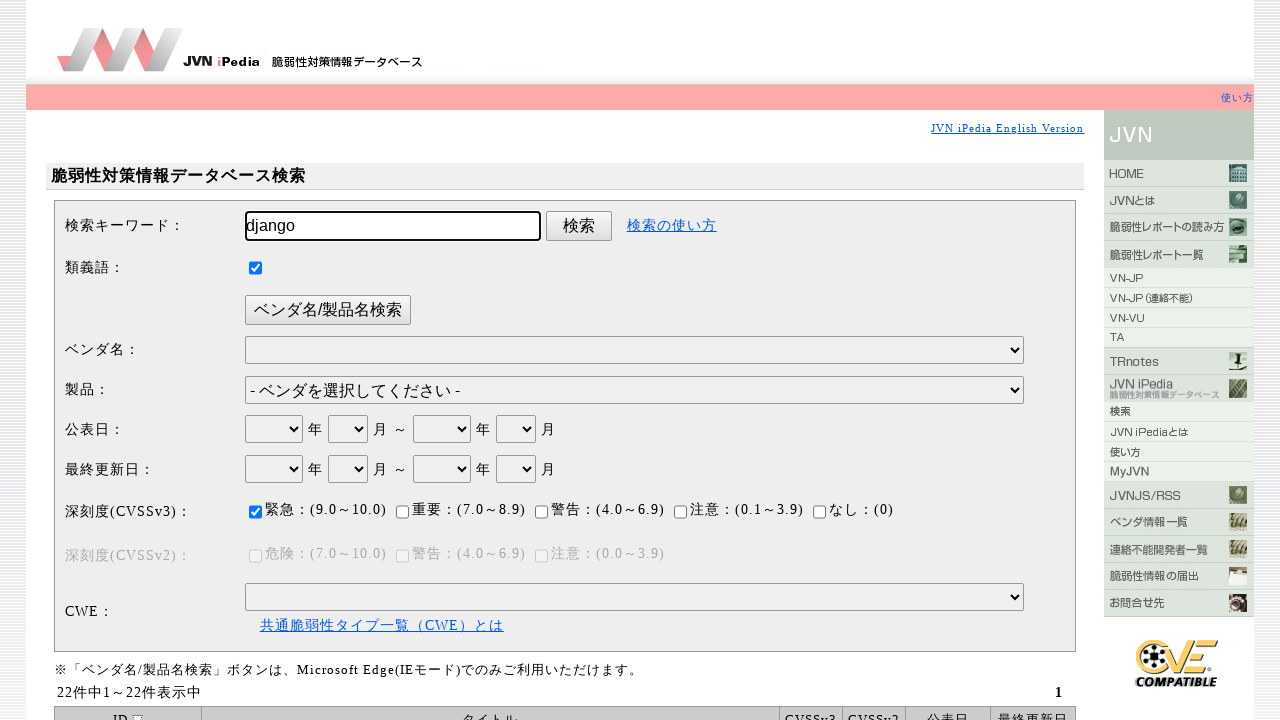